Tests navigation by clicking on a link using JavaScript executor to navigate to a basic test page

Starting URL: https://testeroprogramowania.github.io/selenium

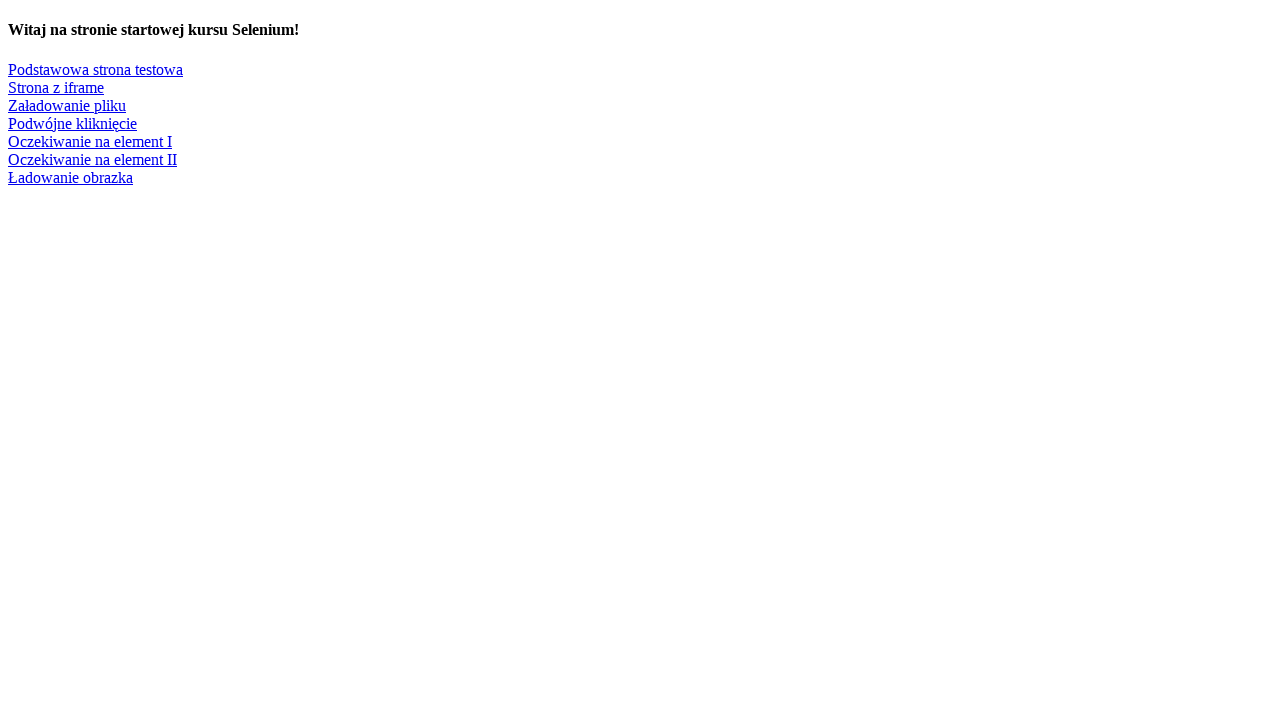

Clicked on 'Podstawowa strona testowa' (Basic test page) link using JavaScript executor at (96, 69) on text=Podstawowa strona testowa
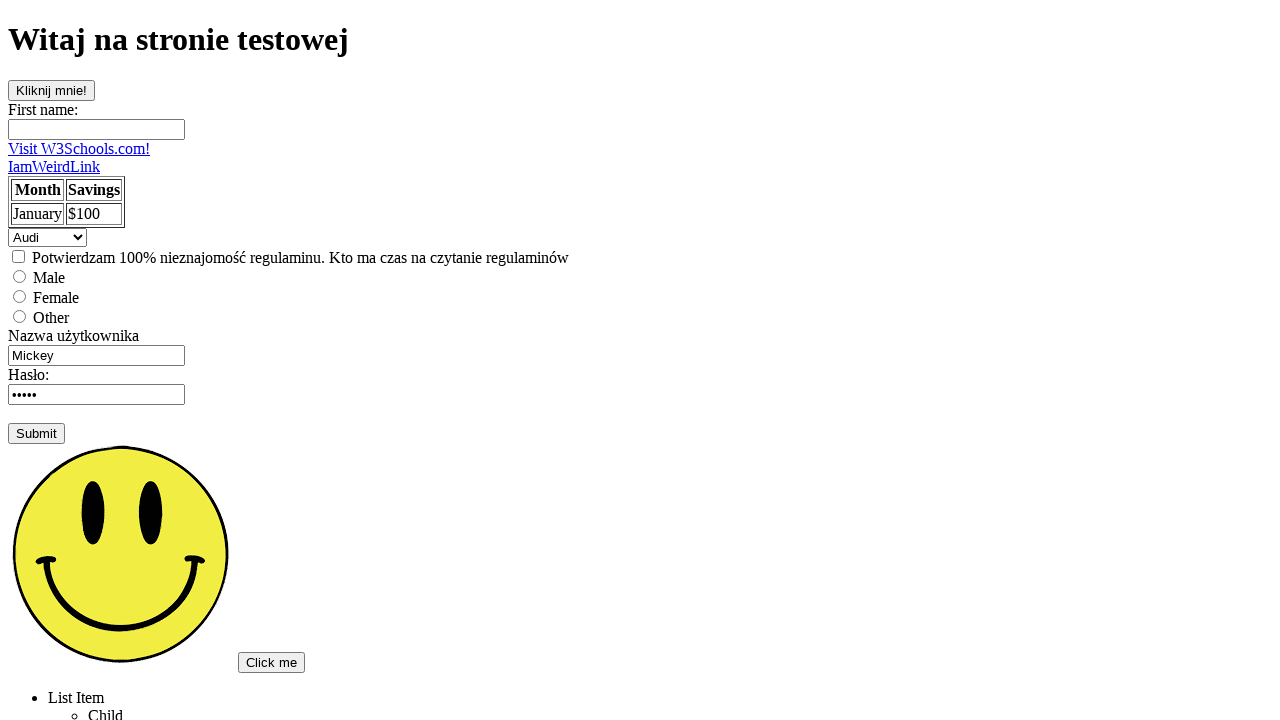

Verified navigation to basic test page URL (https://testeroprogramowania.github.io/selenium/basics.html)
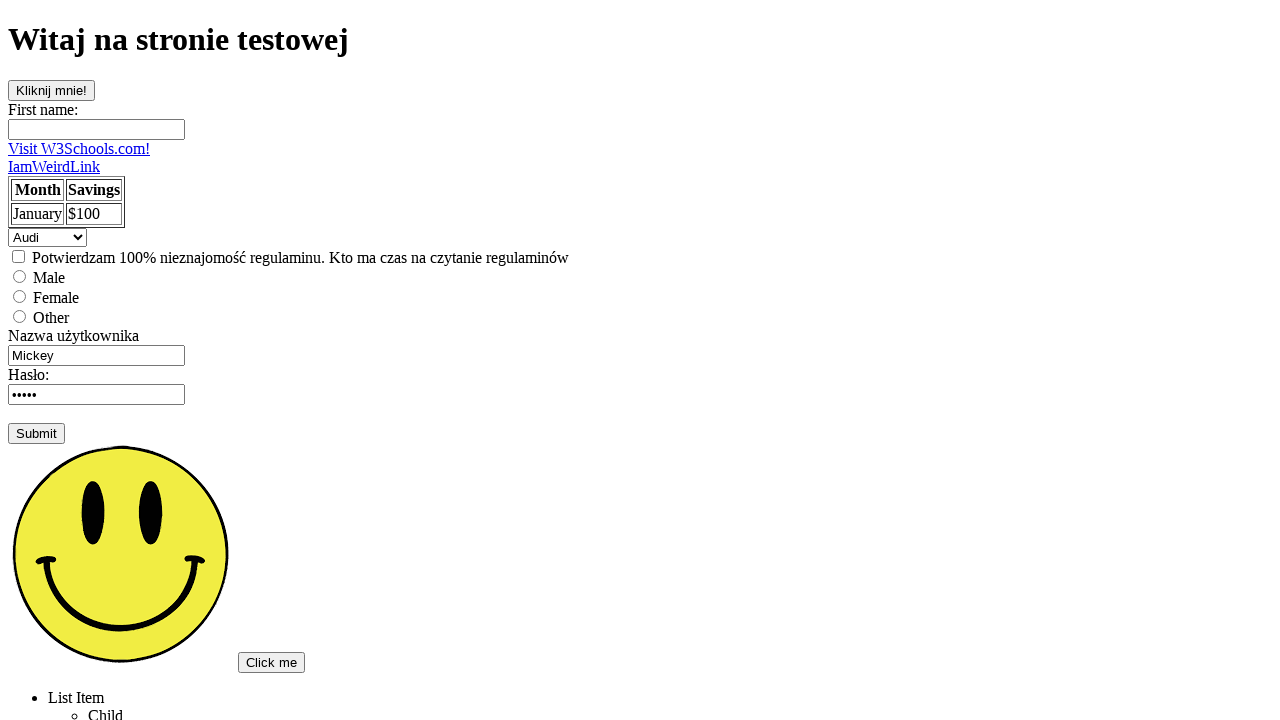

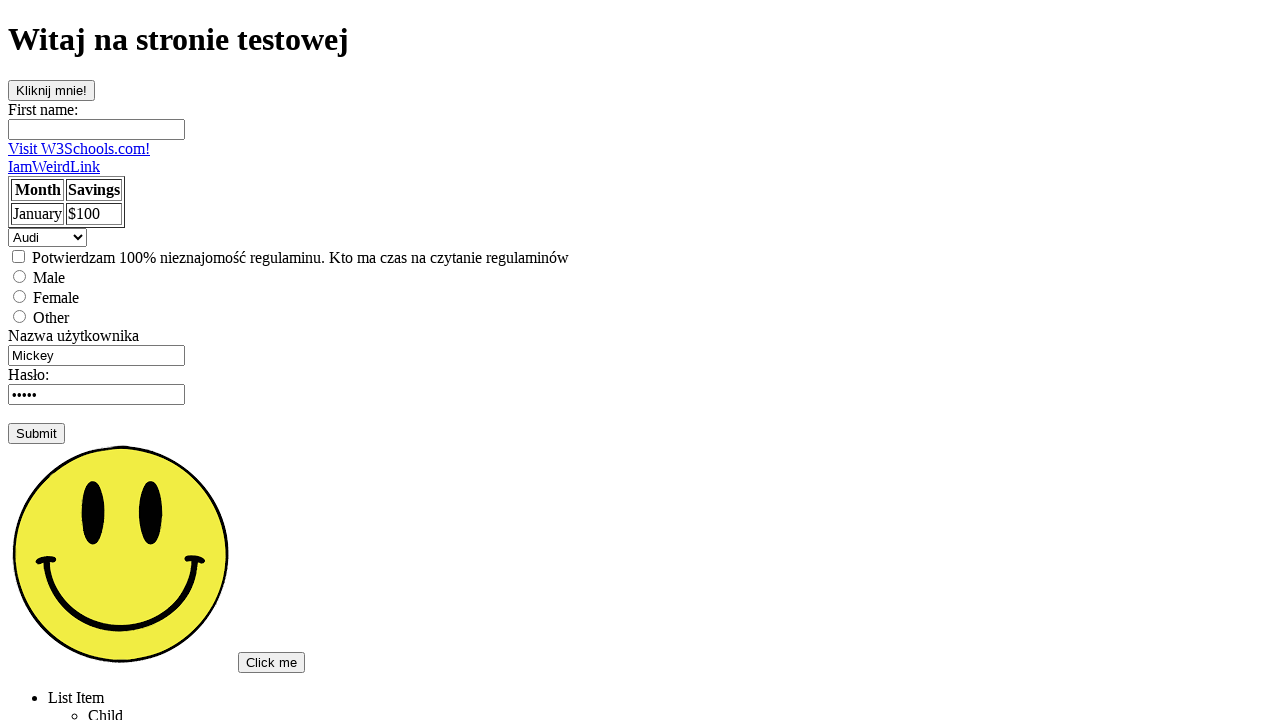